Tests scroll functionality by scrolling to the bottom of the page to verify subscription text, then scrolling back to the top to verify header text

Starting URL: http://automationexercise.com

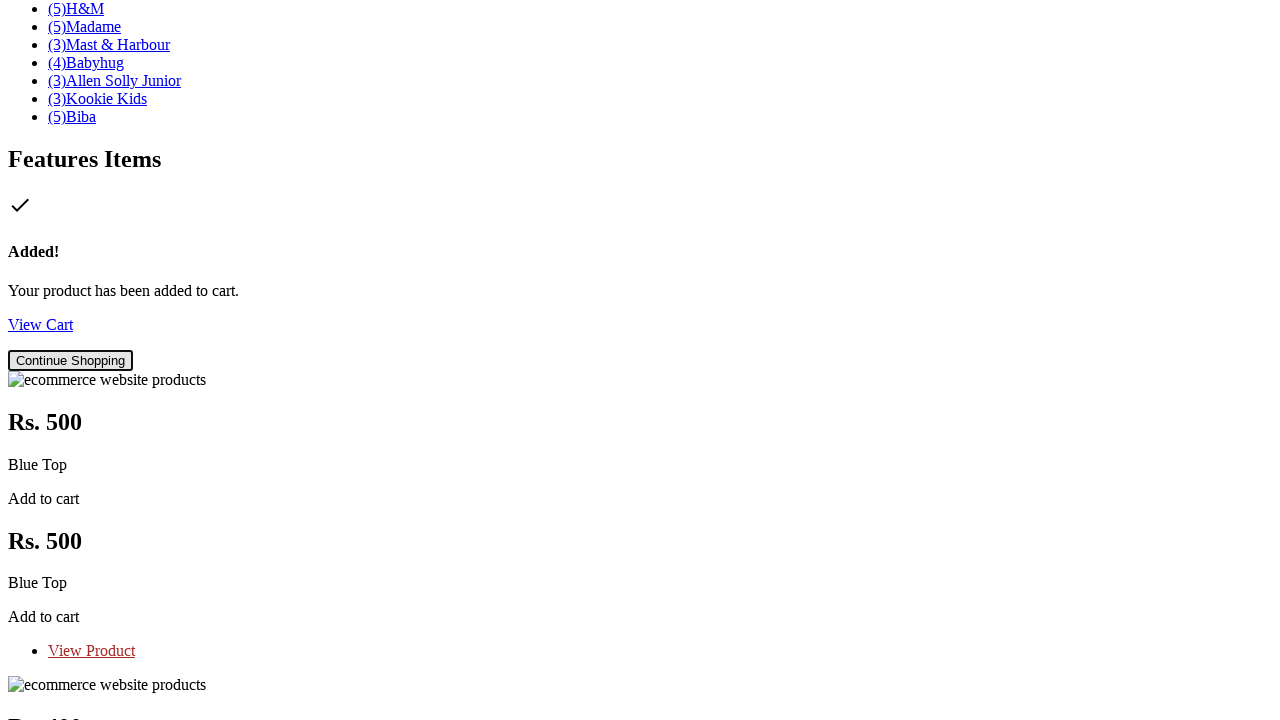

Scrolled to bottom of page to view subscription section
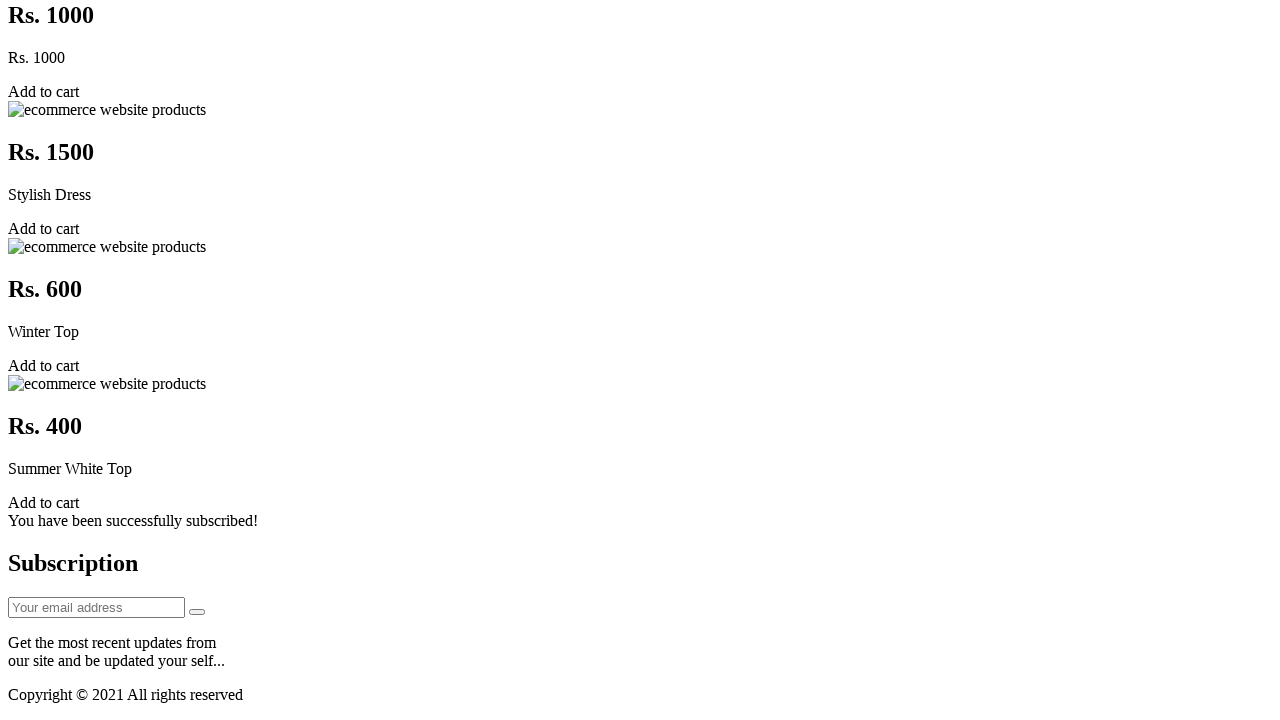

Verified SUBSCRIPTION text is visible at bottom of page
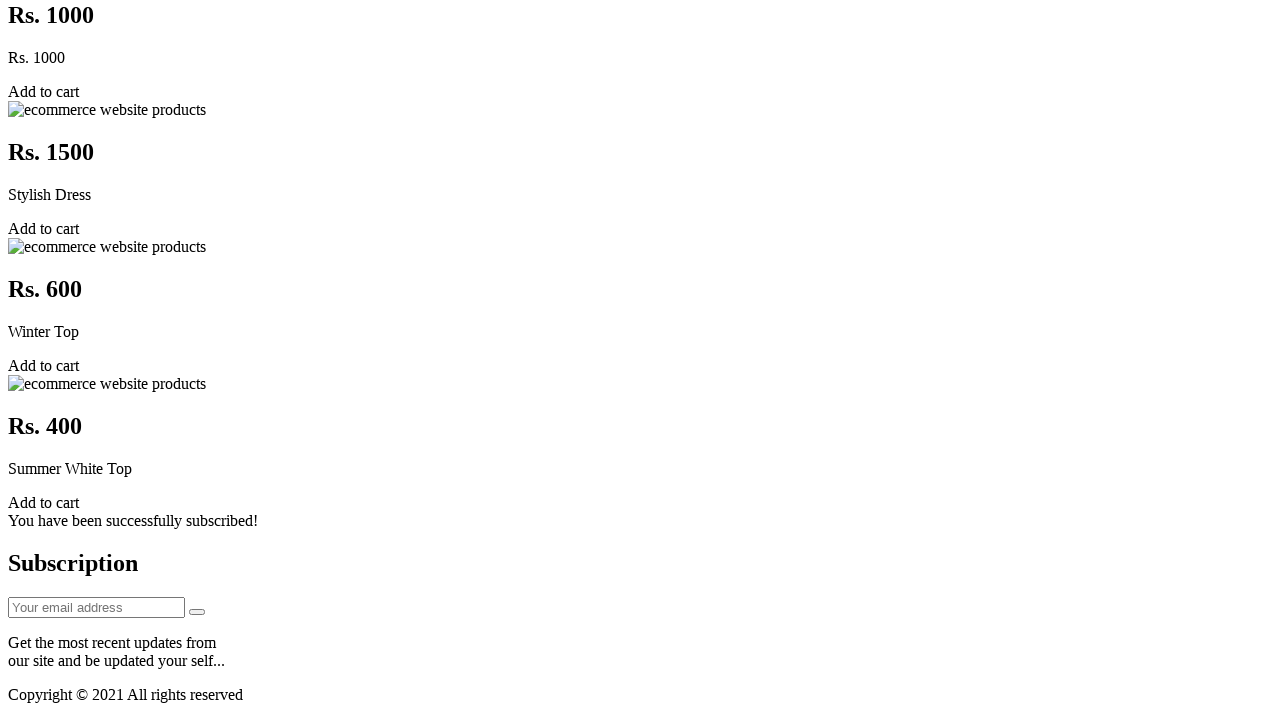

Scrolled back to top of page
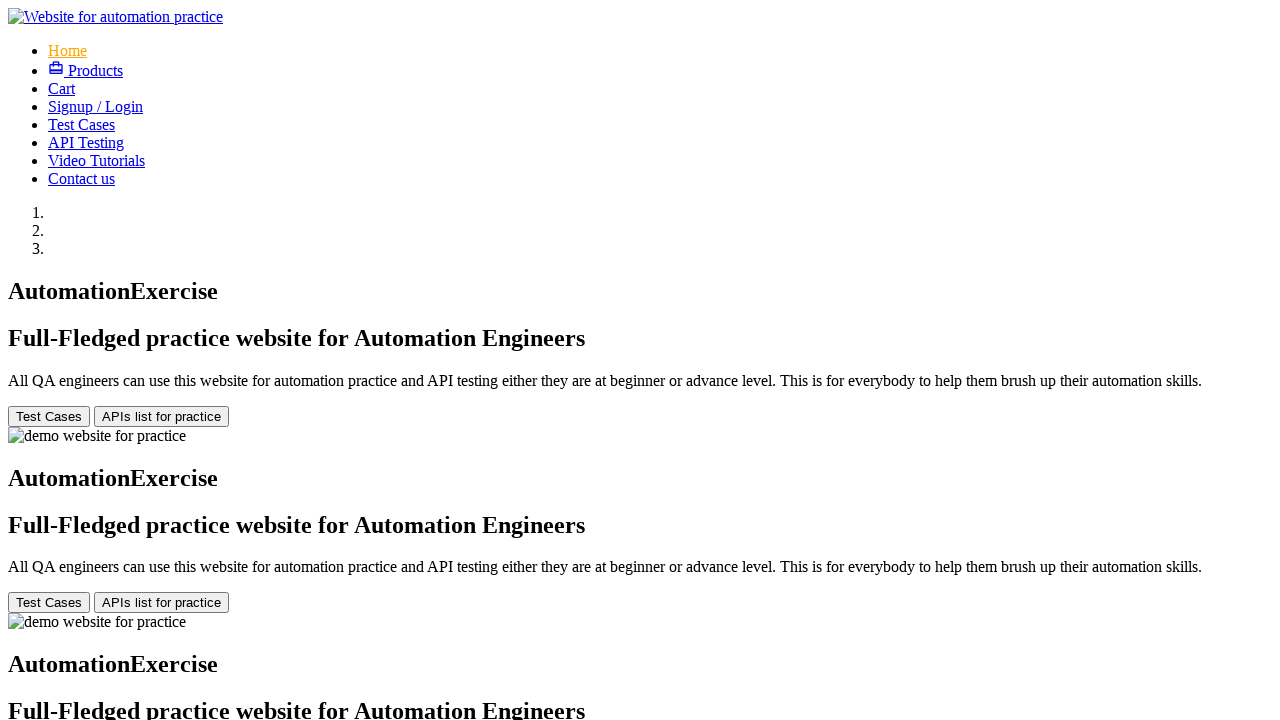

Verified header text 'Full-Fledged practice website for Automation Engineers' is visible at top of page
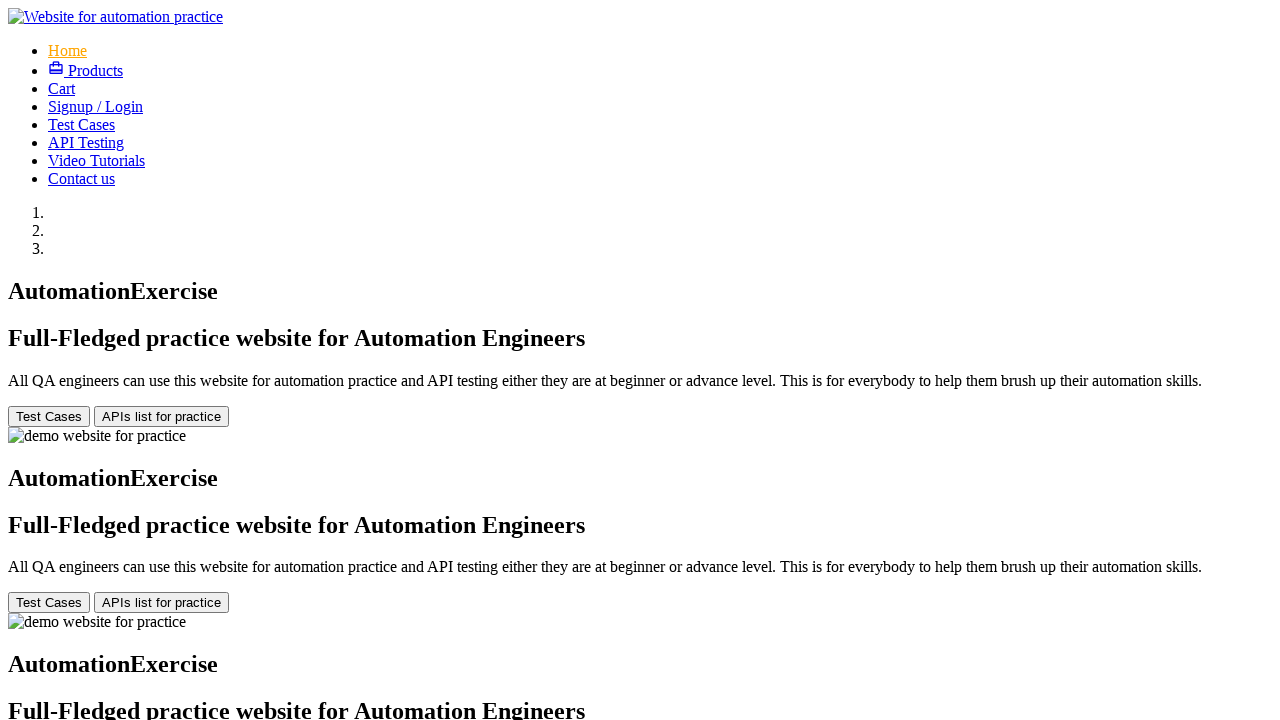

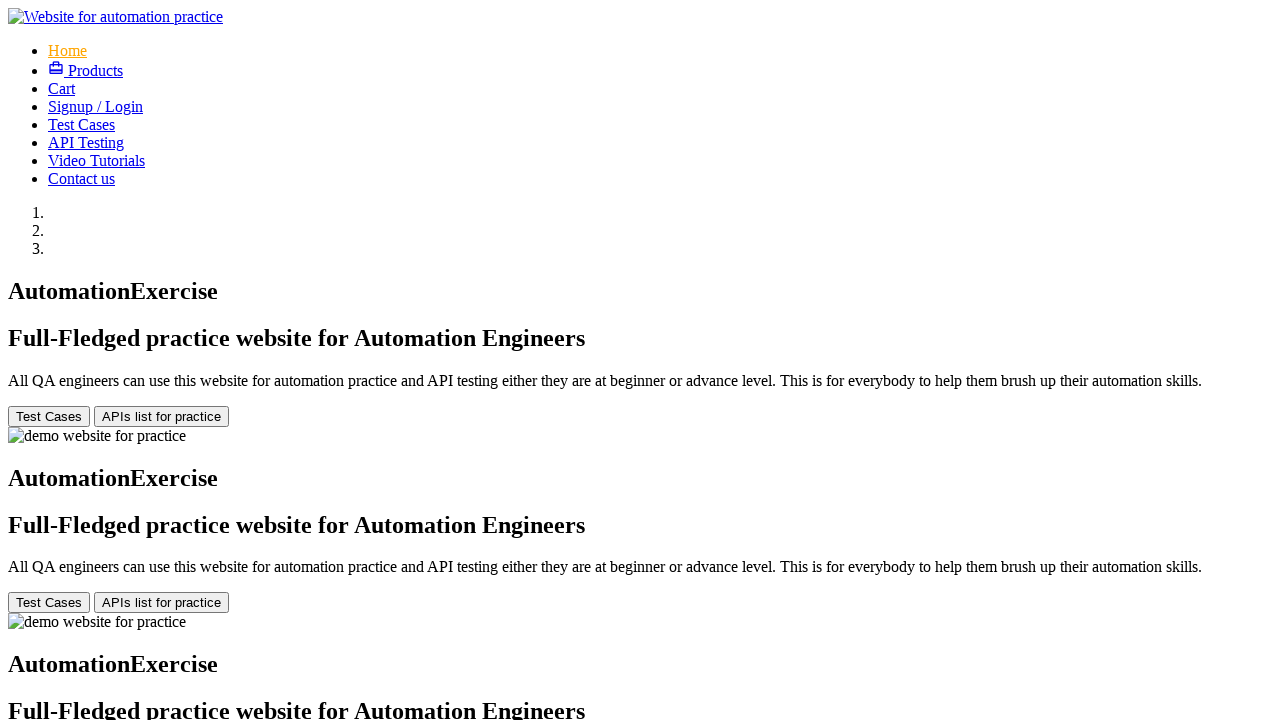